Tests dynamic dropdown selection for flight booking by selecting origin station (CCU) and destination station (MAA) from dependent dropdowns

Starting URL: https://rahulshettyacademy.com/dropdownsPractise/

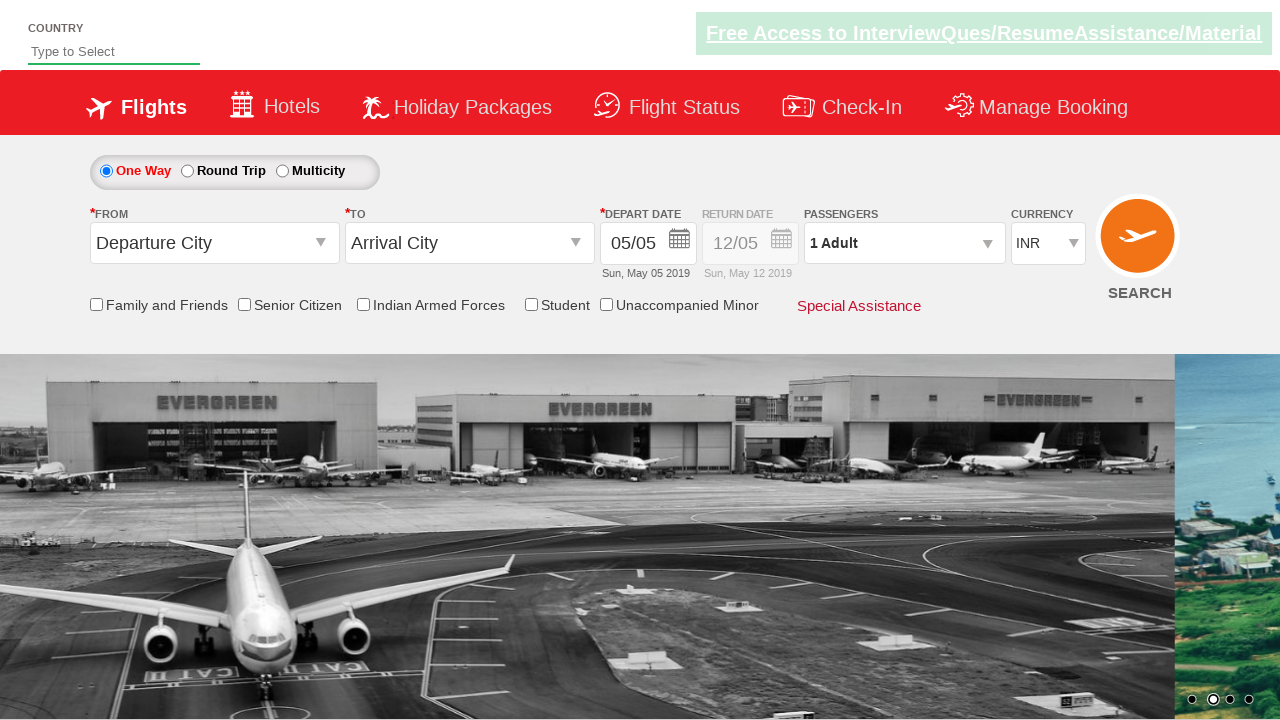

Clicked origin station dropdown at (214, 243) on #ctl00_mainContent_ddl_originStation1_CTXT
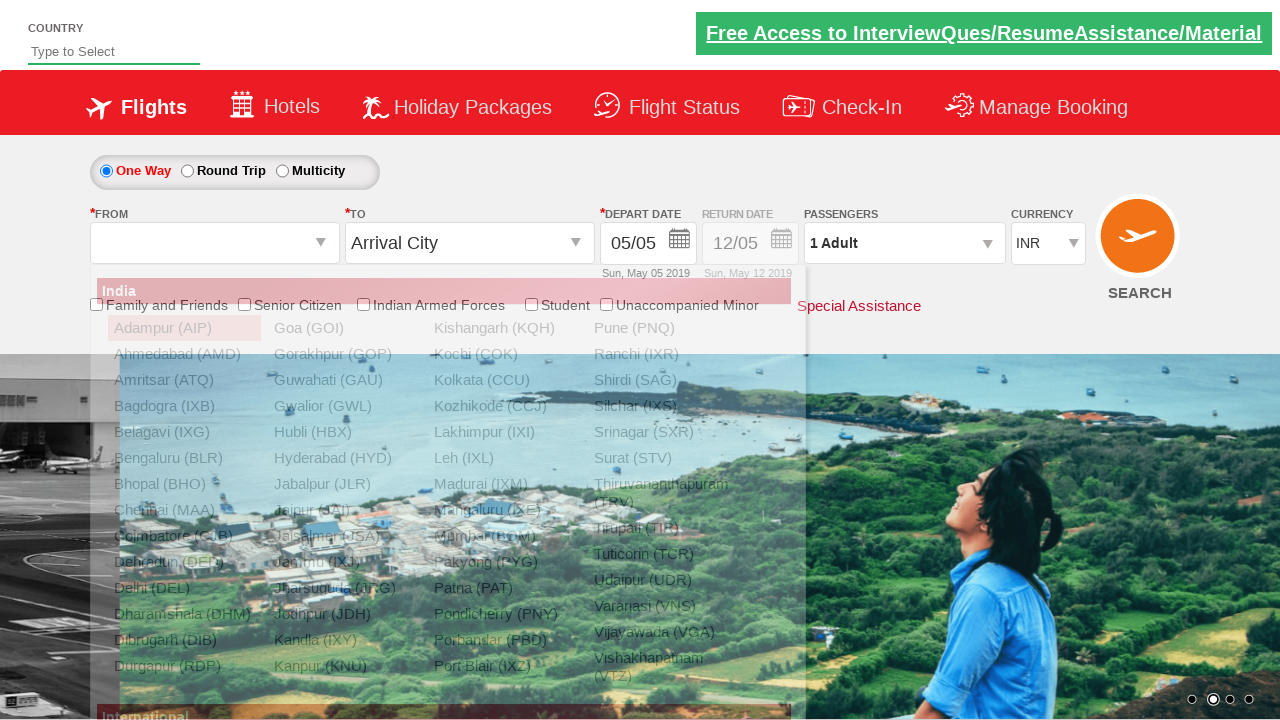

Selected CCU (Kolkata) as origin station at (504, 380) on a[value='CCU']
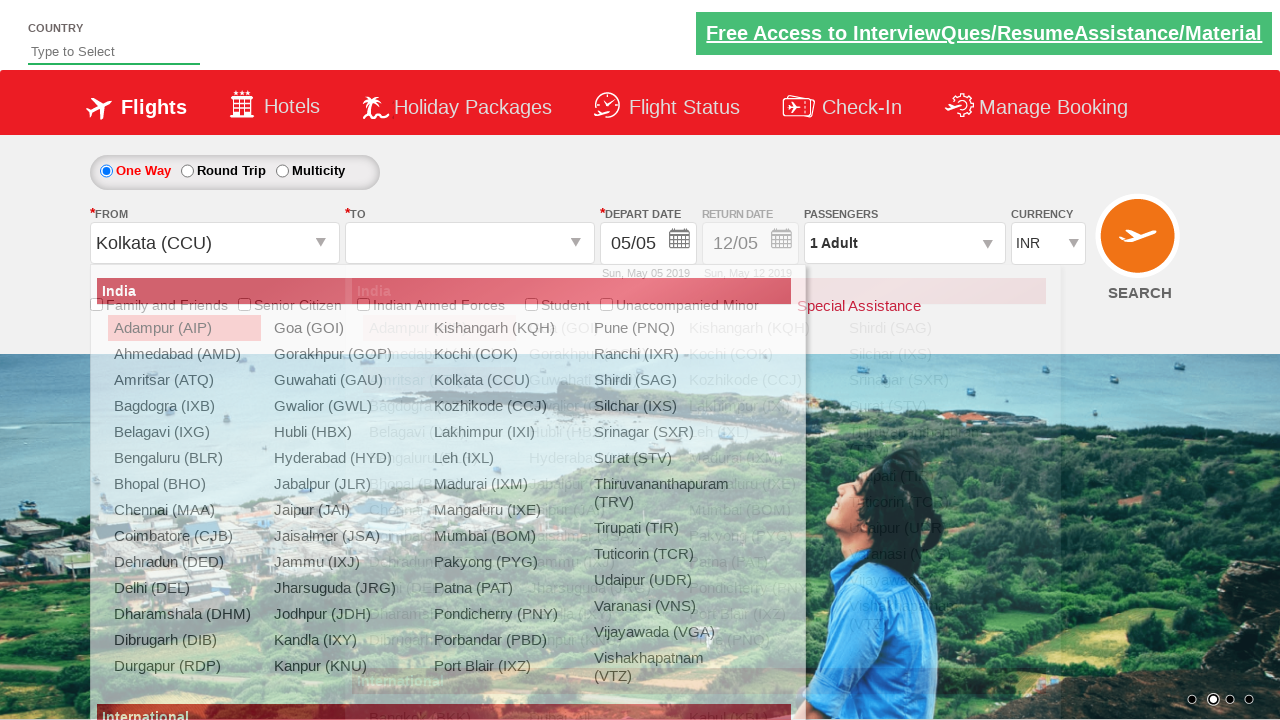

Waited for destination dropdown to update
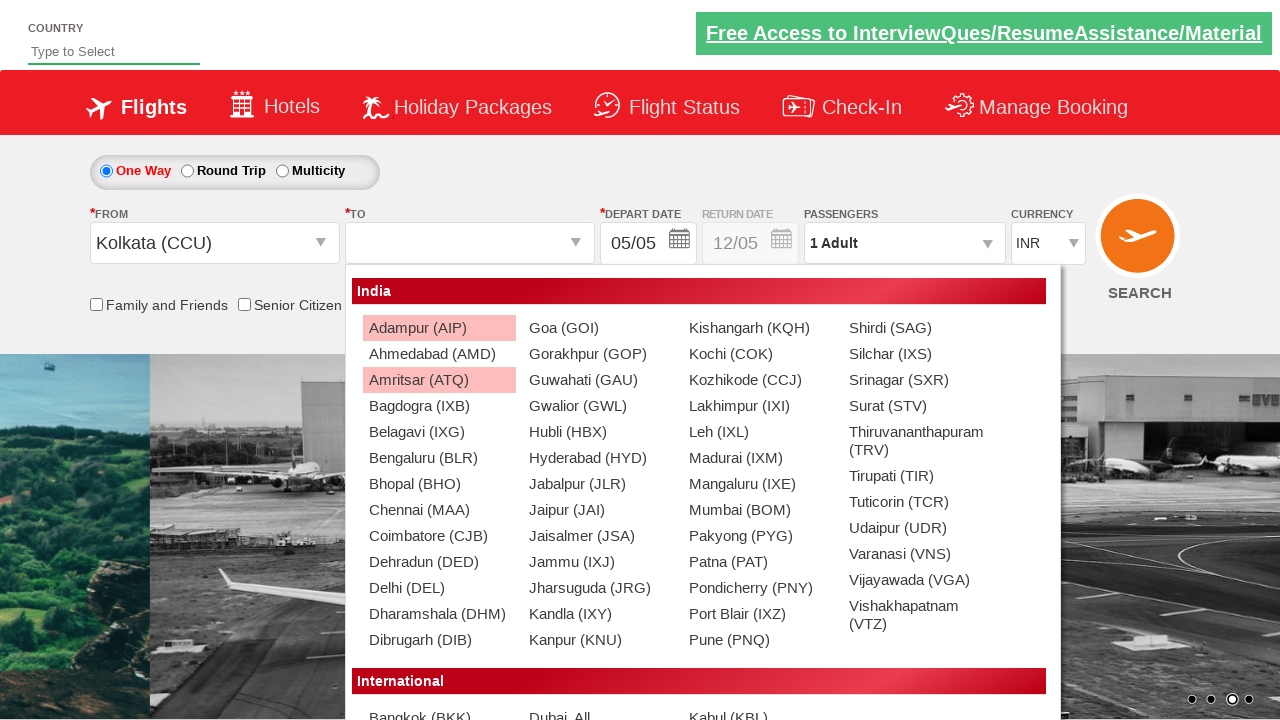

Selected MAA (Chennai) as destination station at (439, 510) on #glsctl00_mainContent_ddl_destinationStation1_CTNR a[value='MAA']
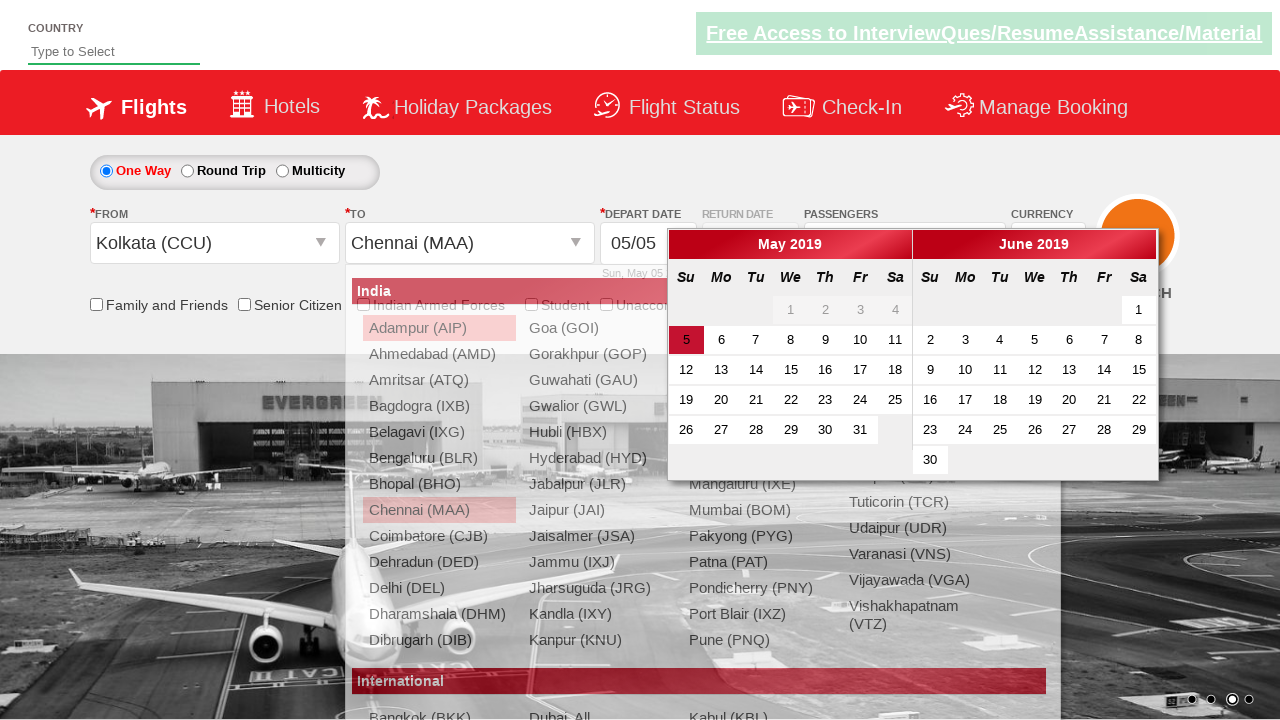

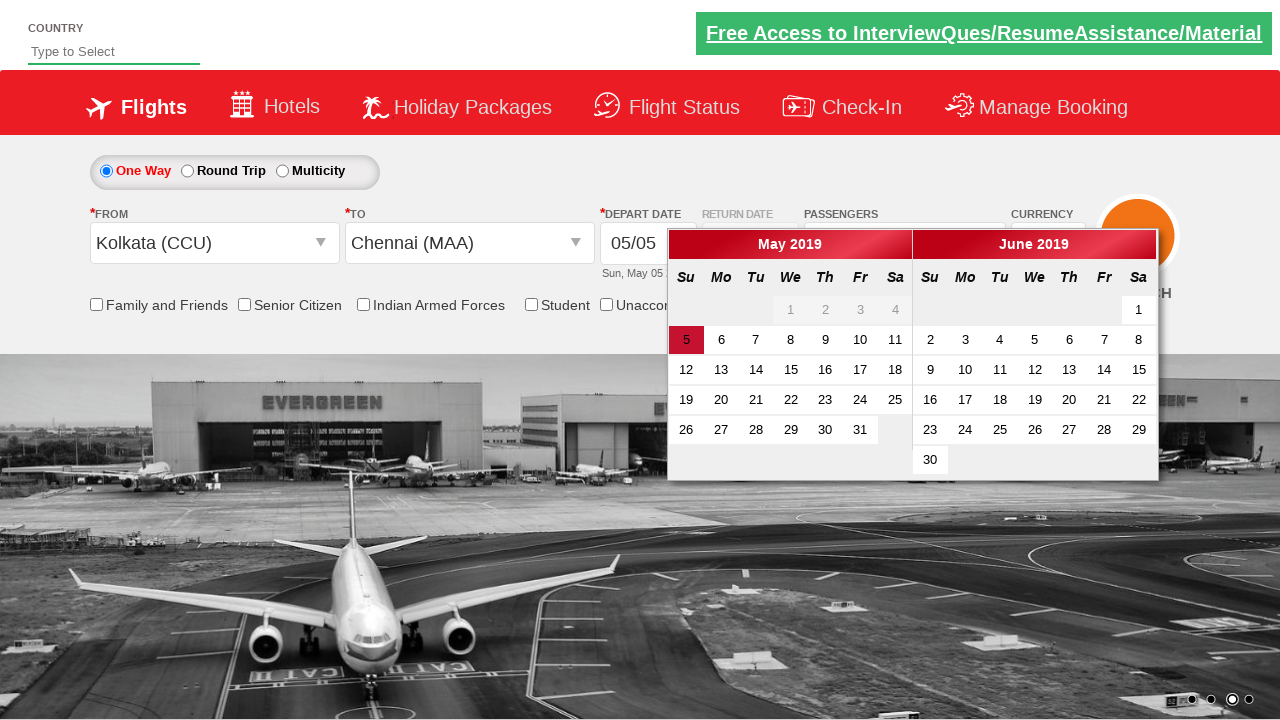